Navigates to Monitors category, selects Apple monitor 24, adds to cart and verifies it appears in cart

Starting URL: https://www.demoblaze.com/

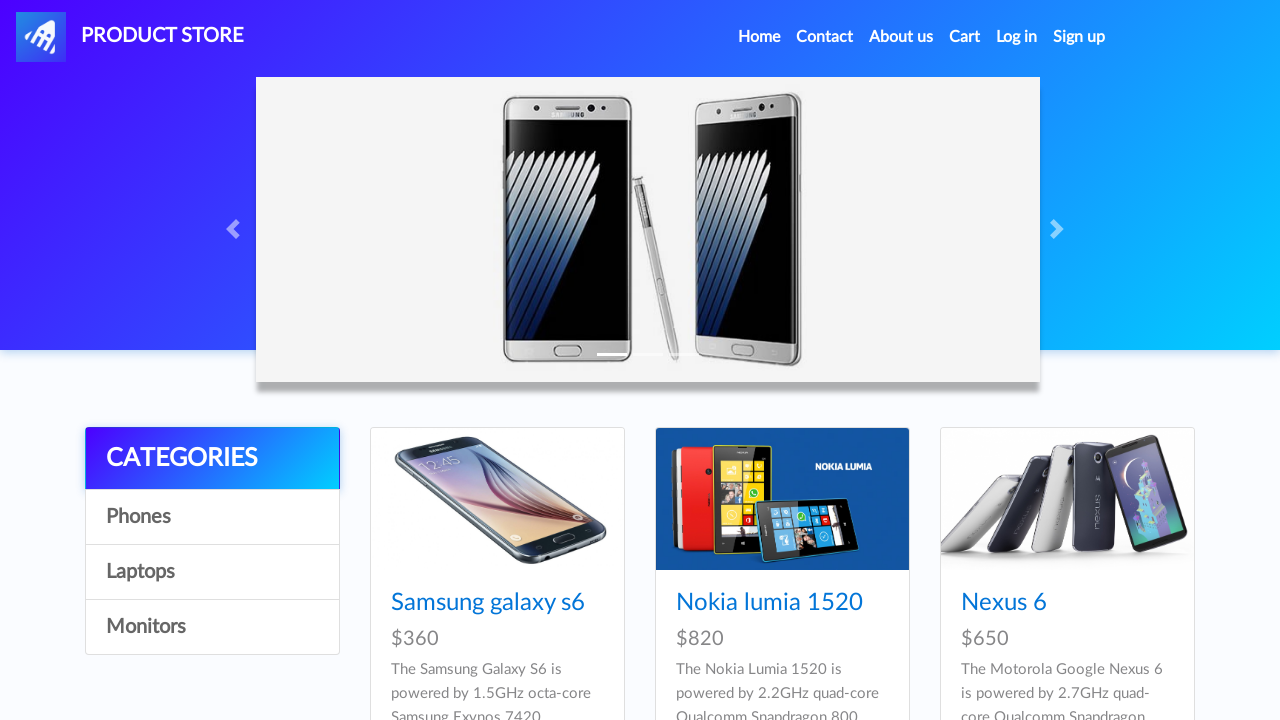

Clicked on Monitors category at (212, 627) on a:has-text('Monitors')
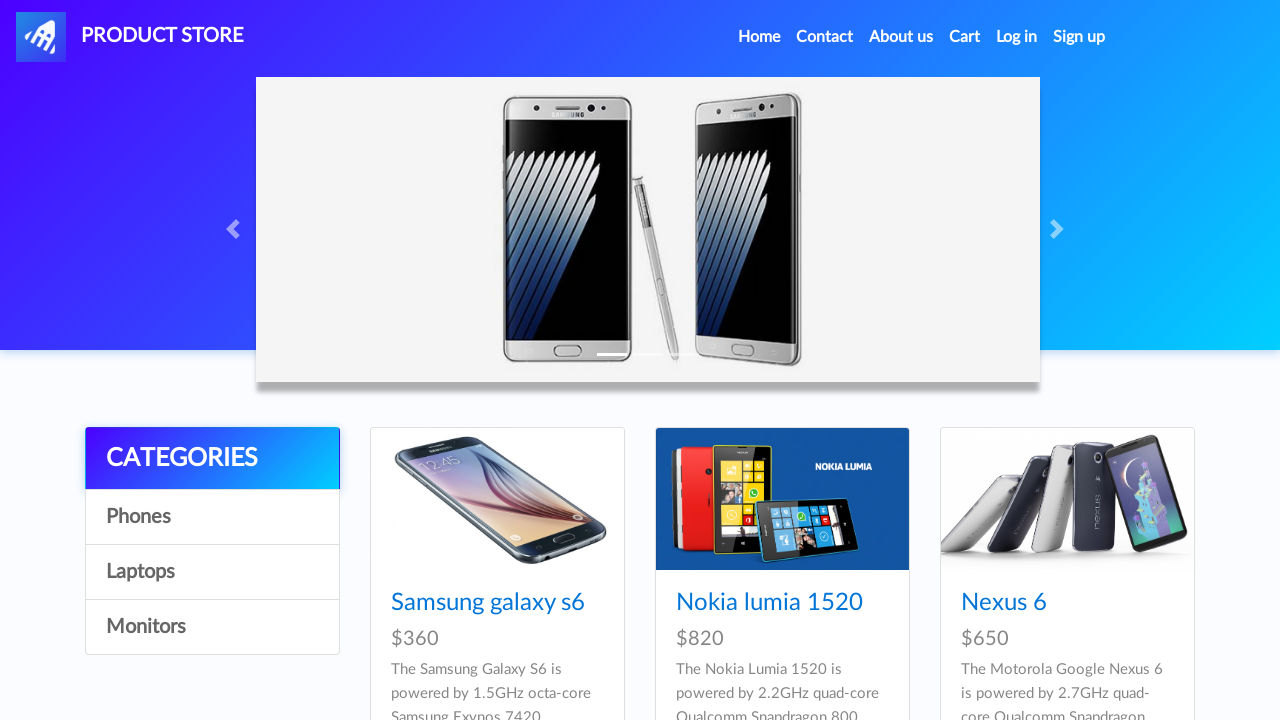

Waited 500ms for page to load
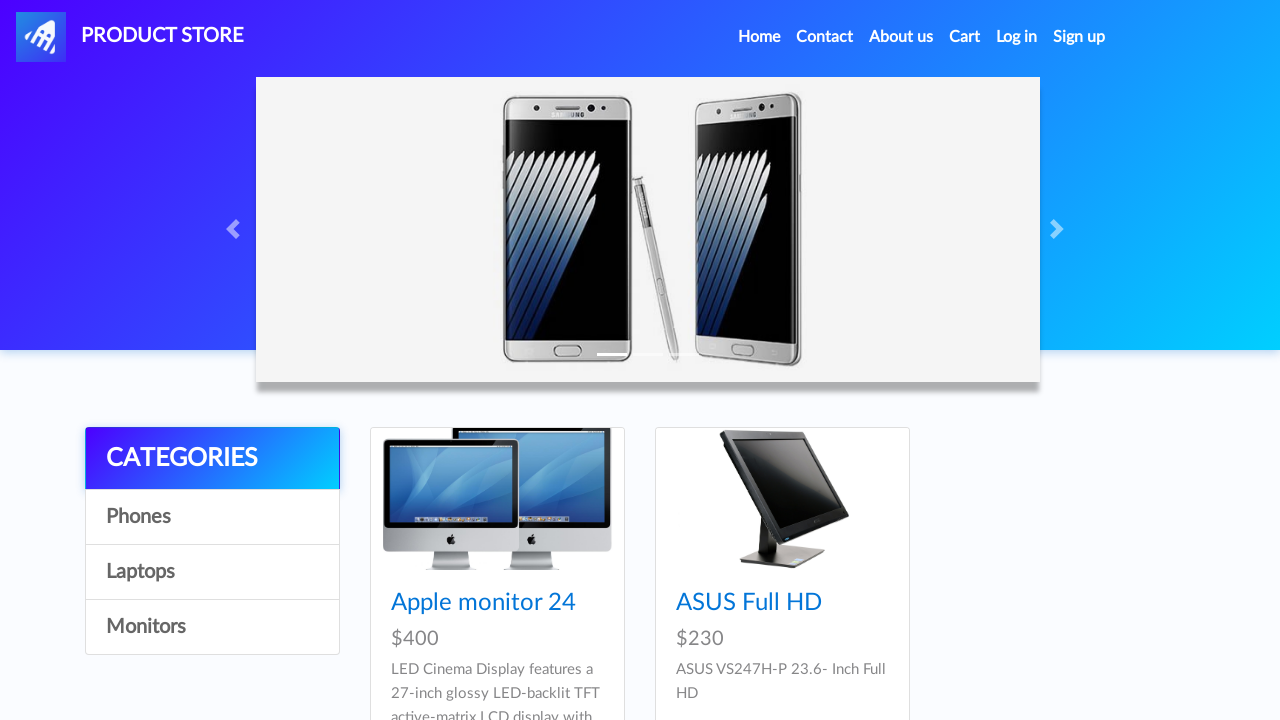

Product list loaded in Monitors category
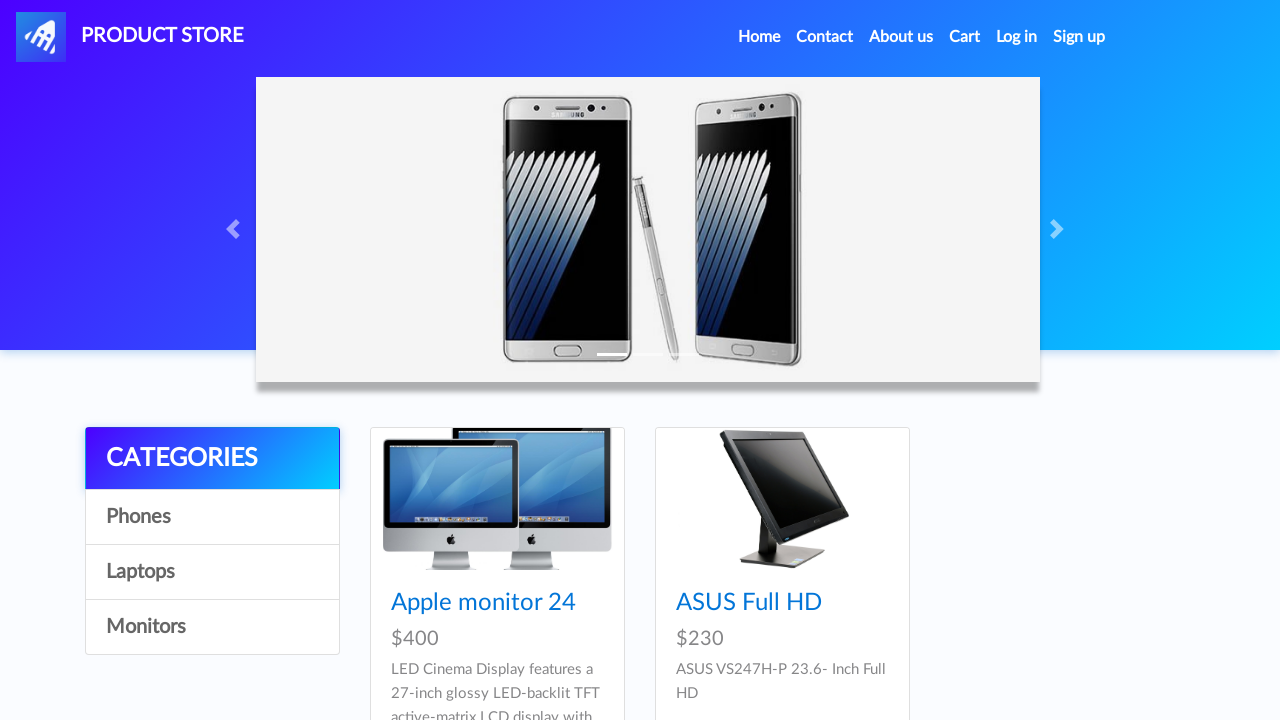

Clicked on Apple monitor 24 product at (484, 603) on a:has-text('Apple monitor 24')
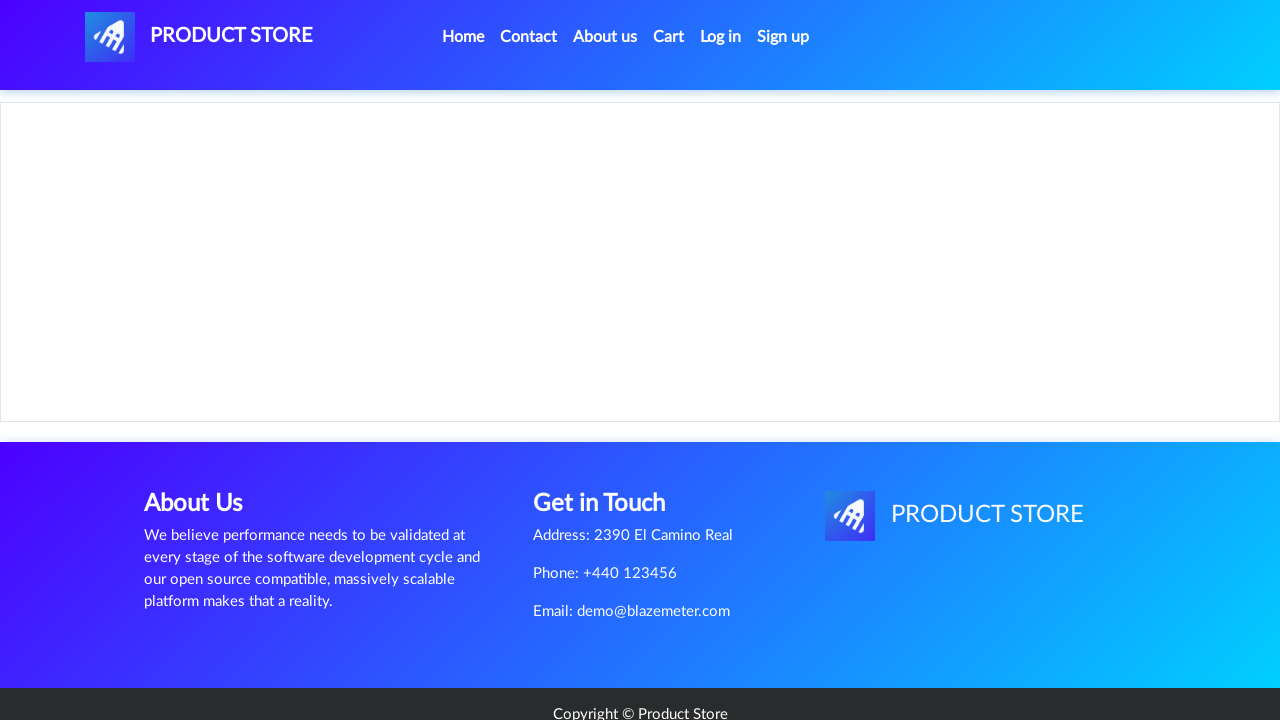

Product detail page loaded for Apple monitor 24
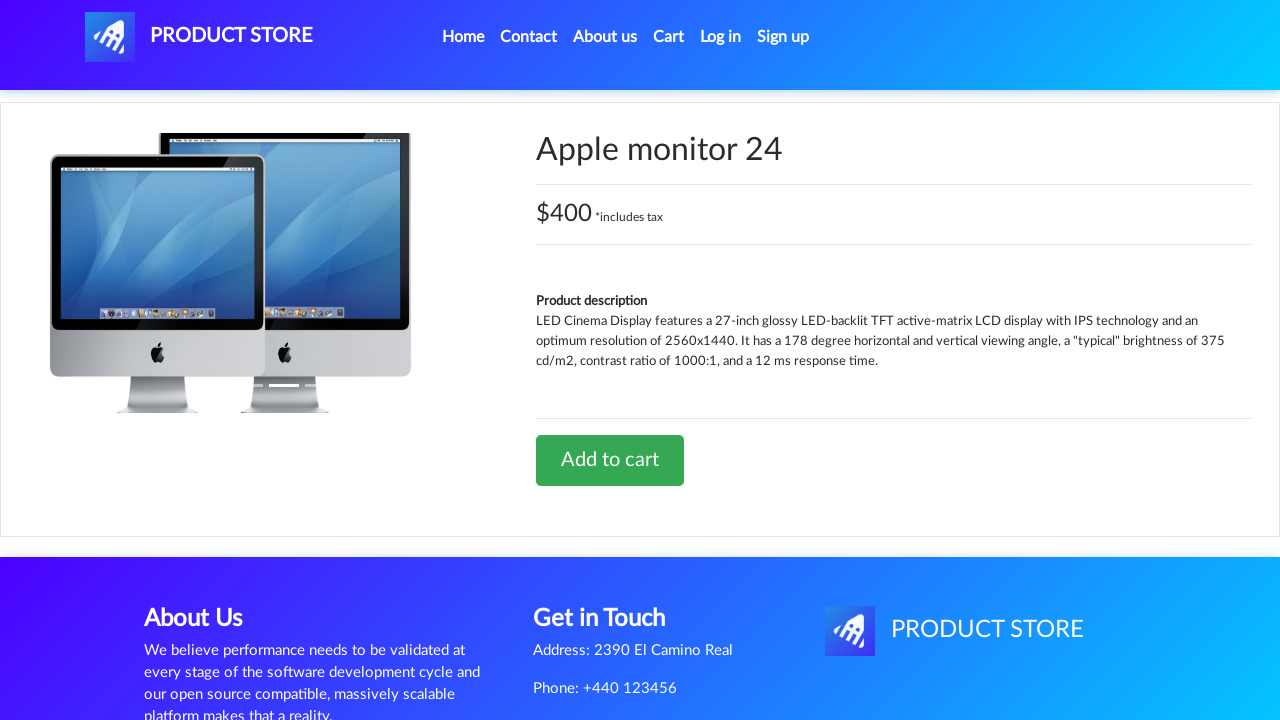

Clicked Add to cart button at (610, 460) on .btn-success:has-text('Add to cart')
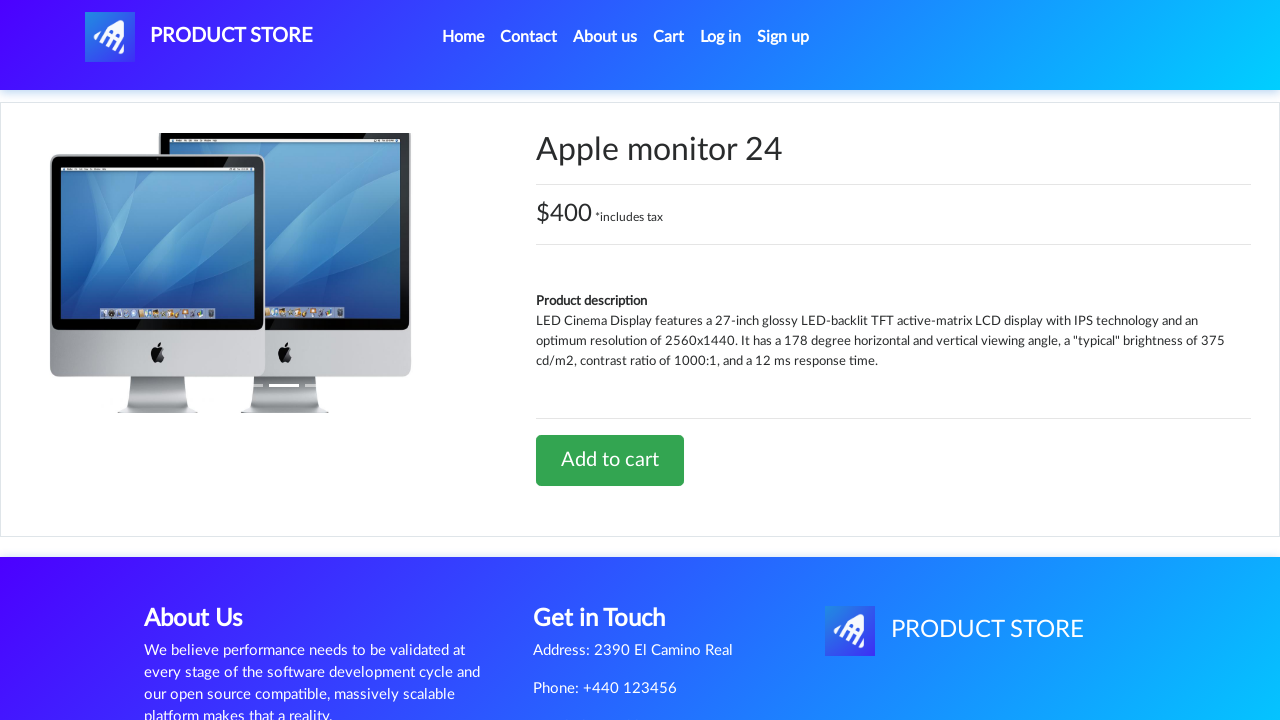

Accepted add to cart confirmation dialog
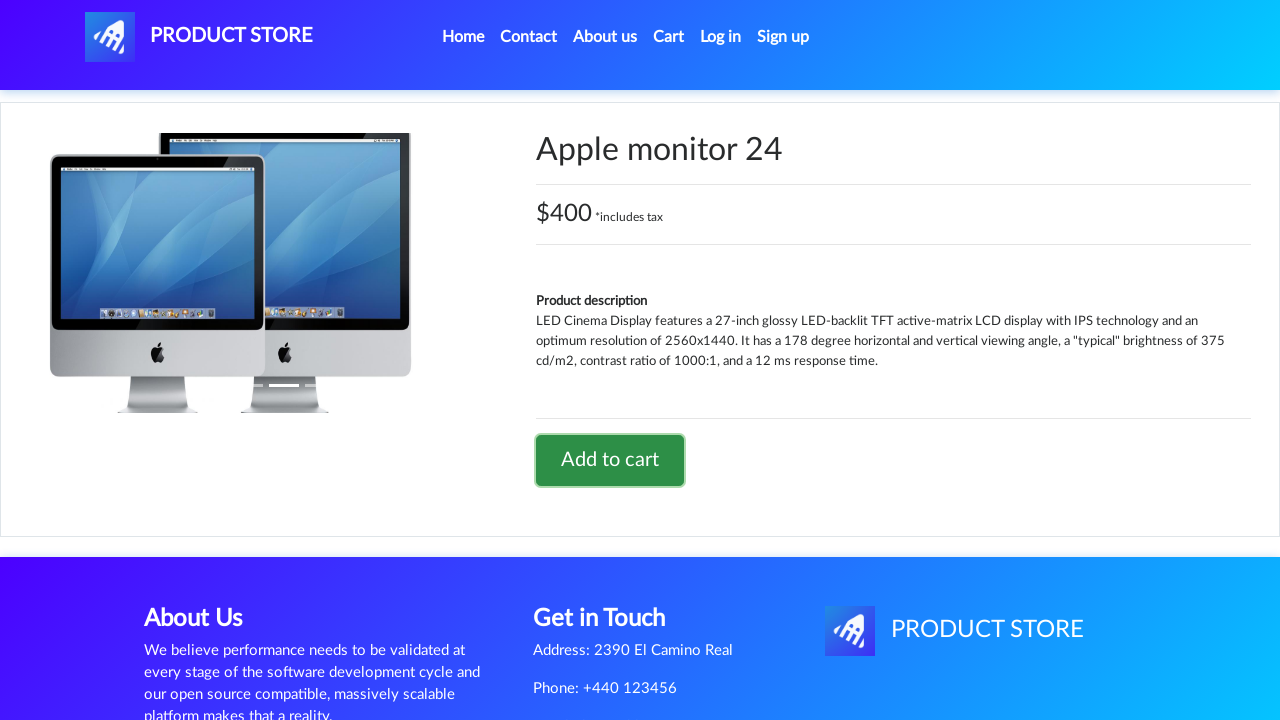

Waited 1000ms after adding to cart
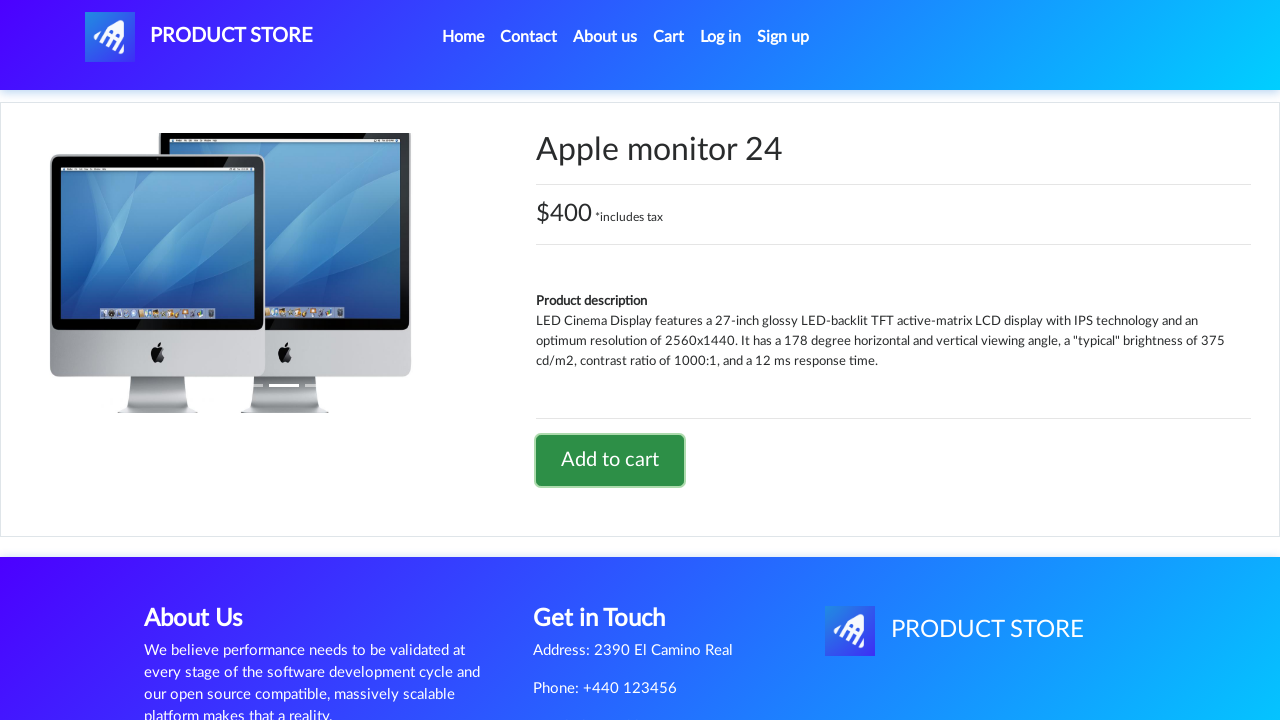

Clicked on Cart button to view cart at (669, 37) on #cartur
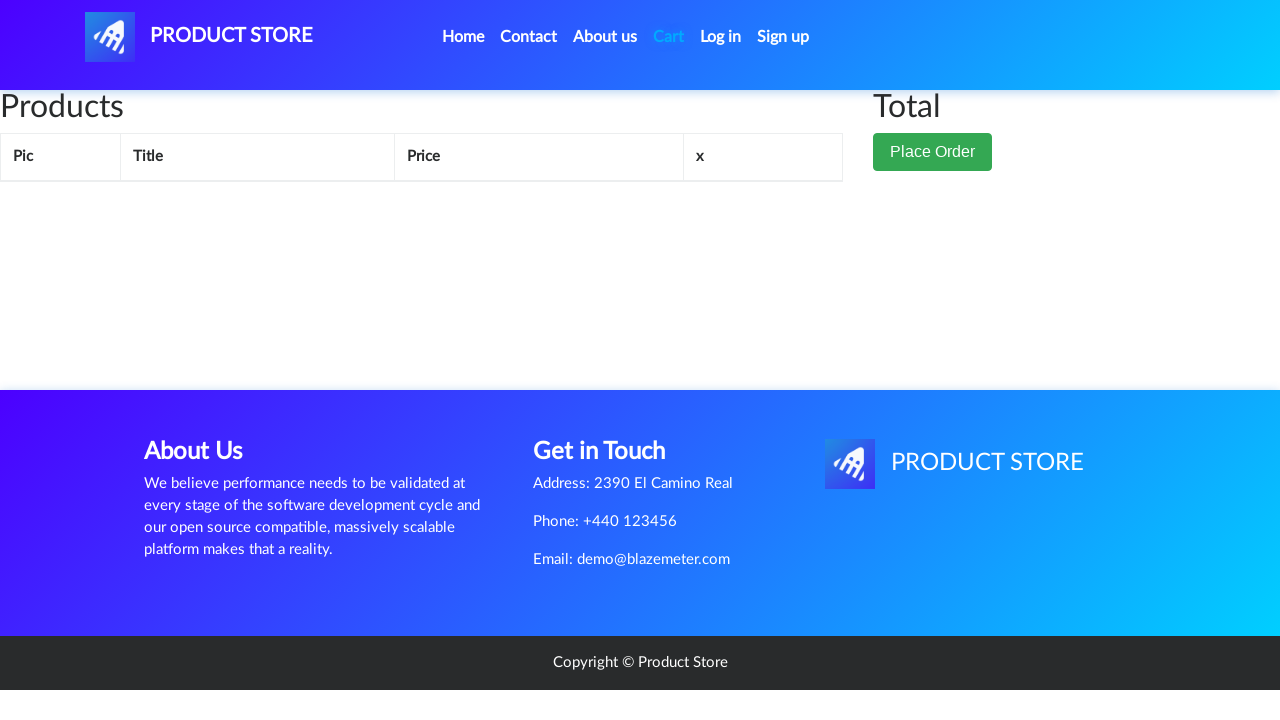

Cart page loaded with product table
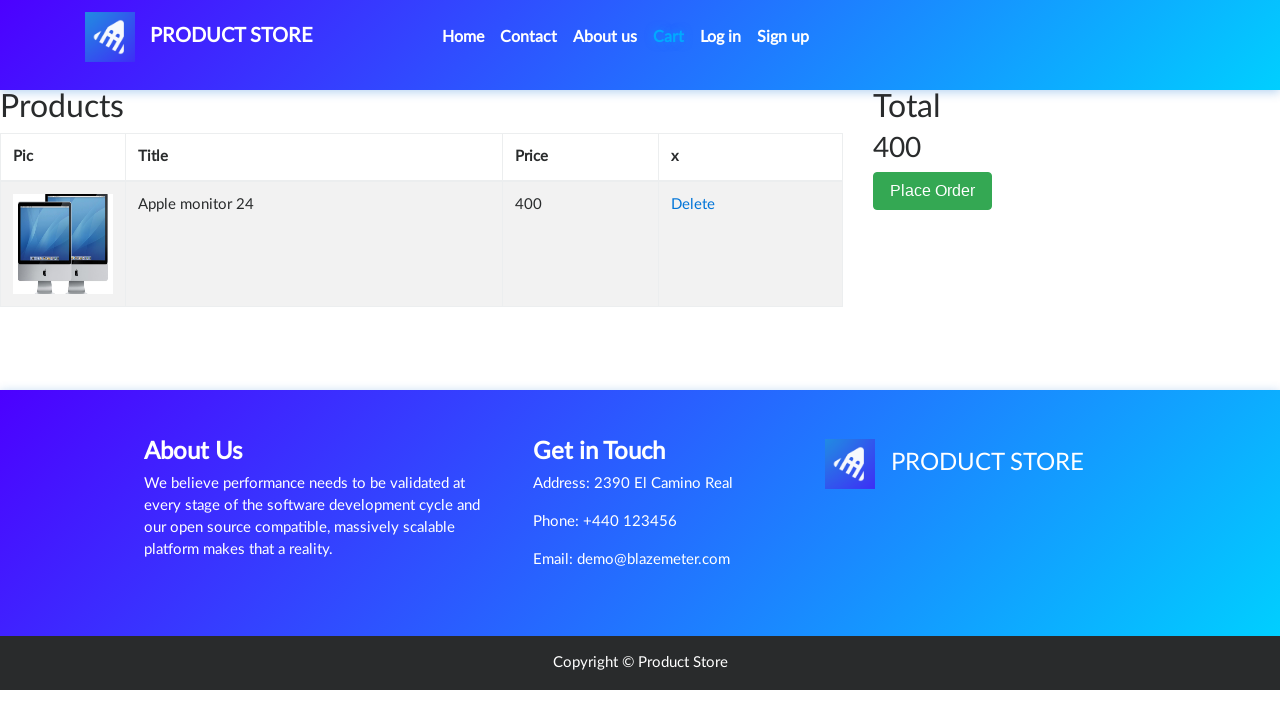

Verified Apple monitor 24 is visible in cart
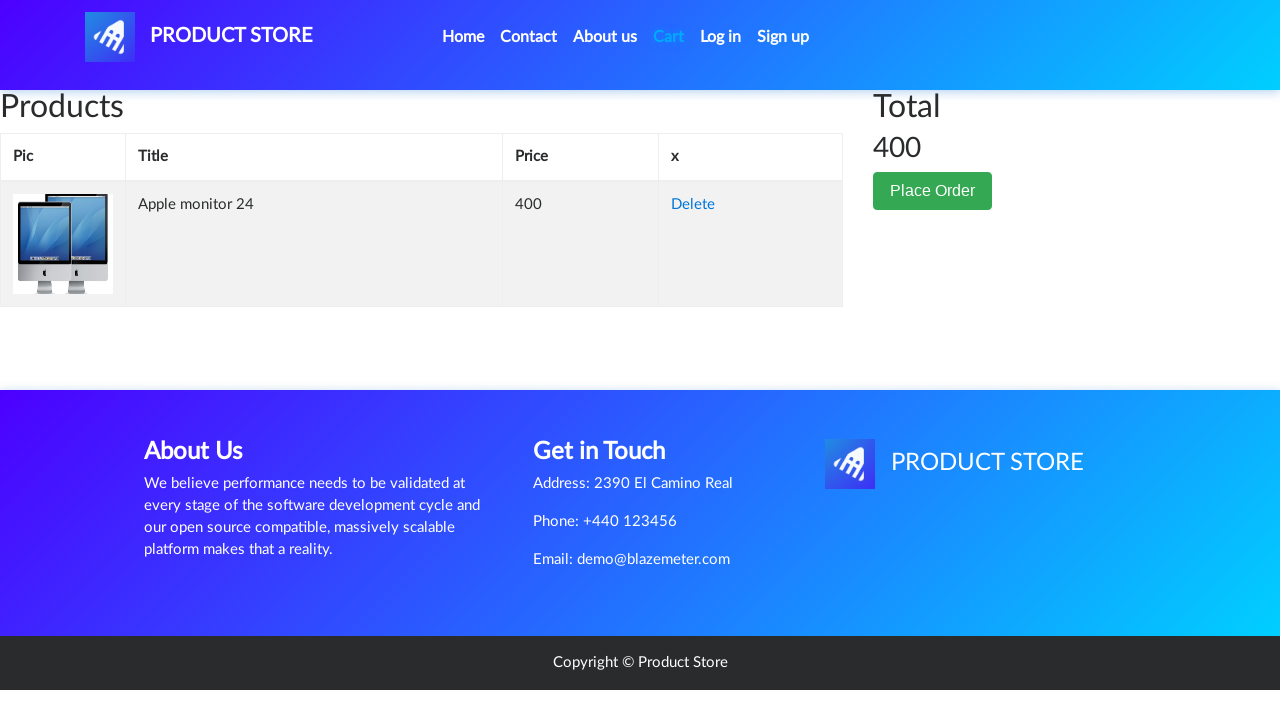

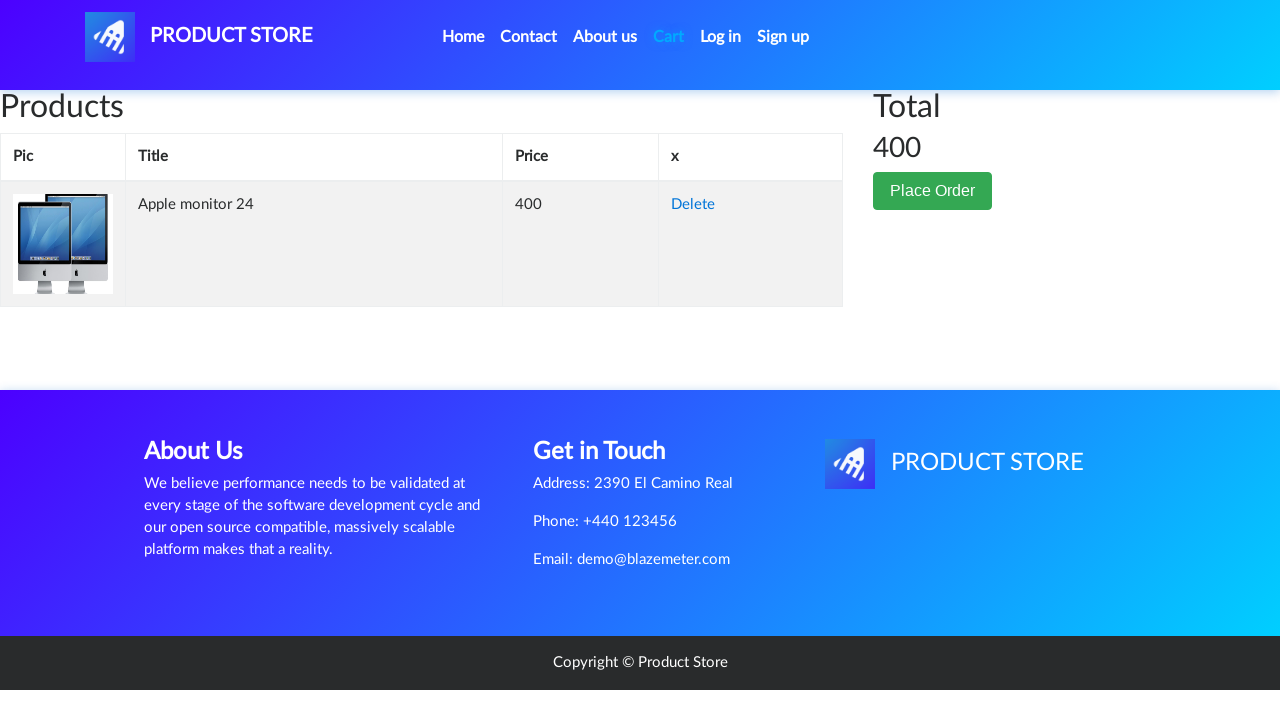